Searches for local weather forecast by entering a zipcode on weather.gov and navigating to the results page

Starting URL: http://weather.gov/

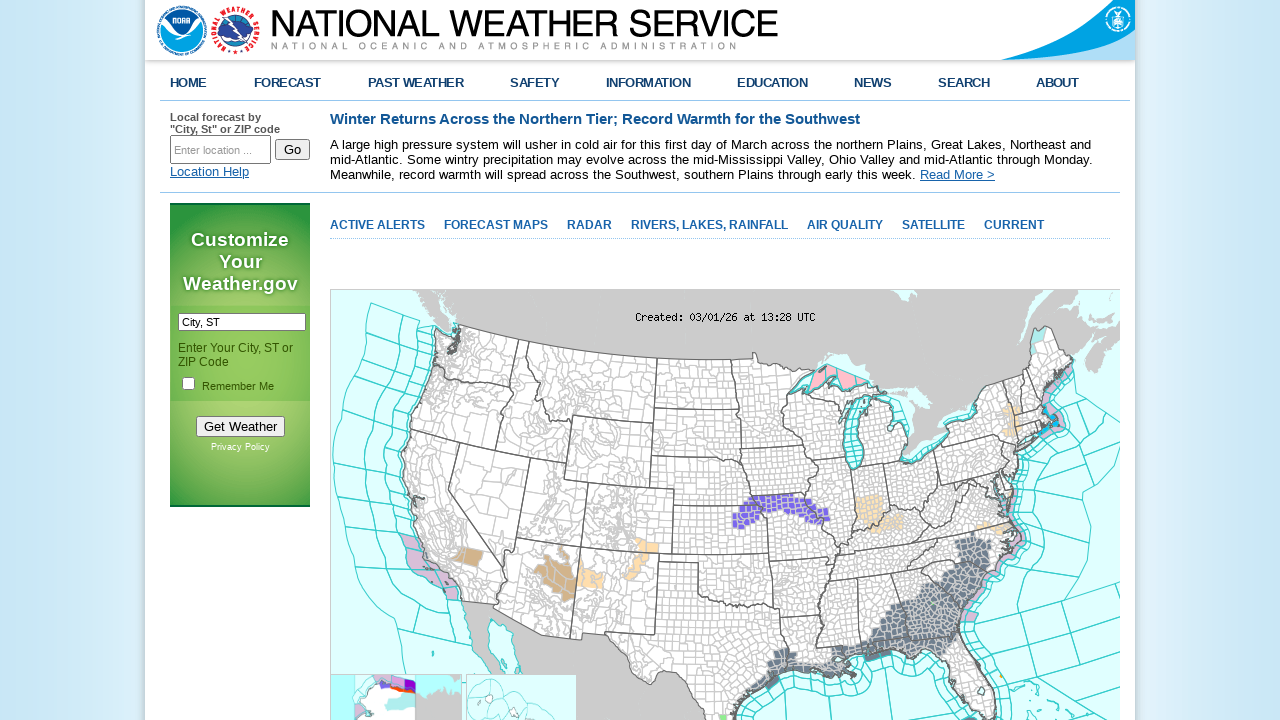

Clicked search input field to clear default text at (220, 150) on input[name='inputstring']
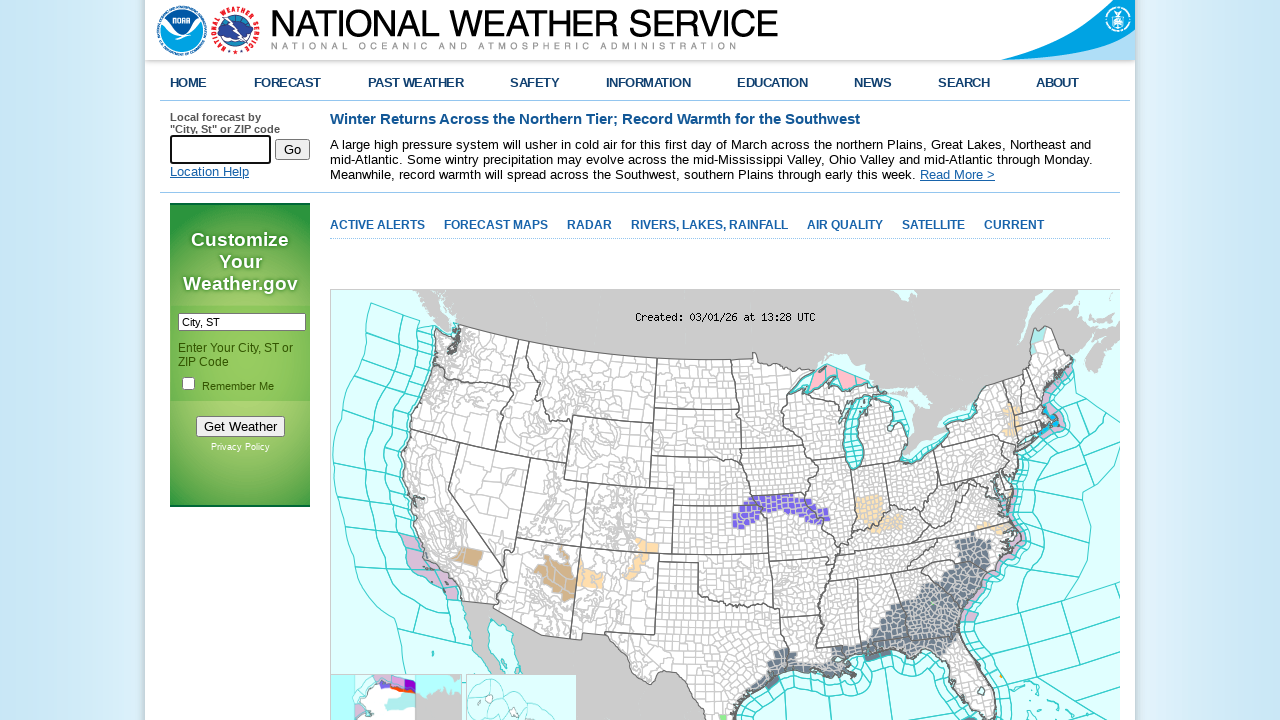

Entered zipcode '90210' in search field on input[name='inputstring']
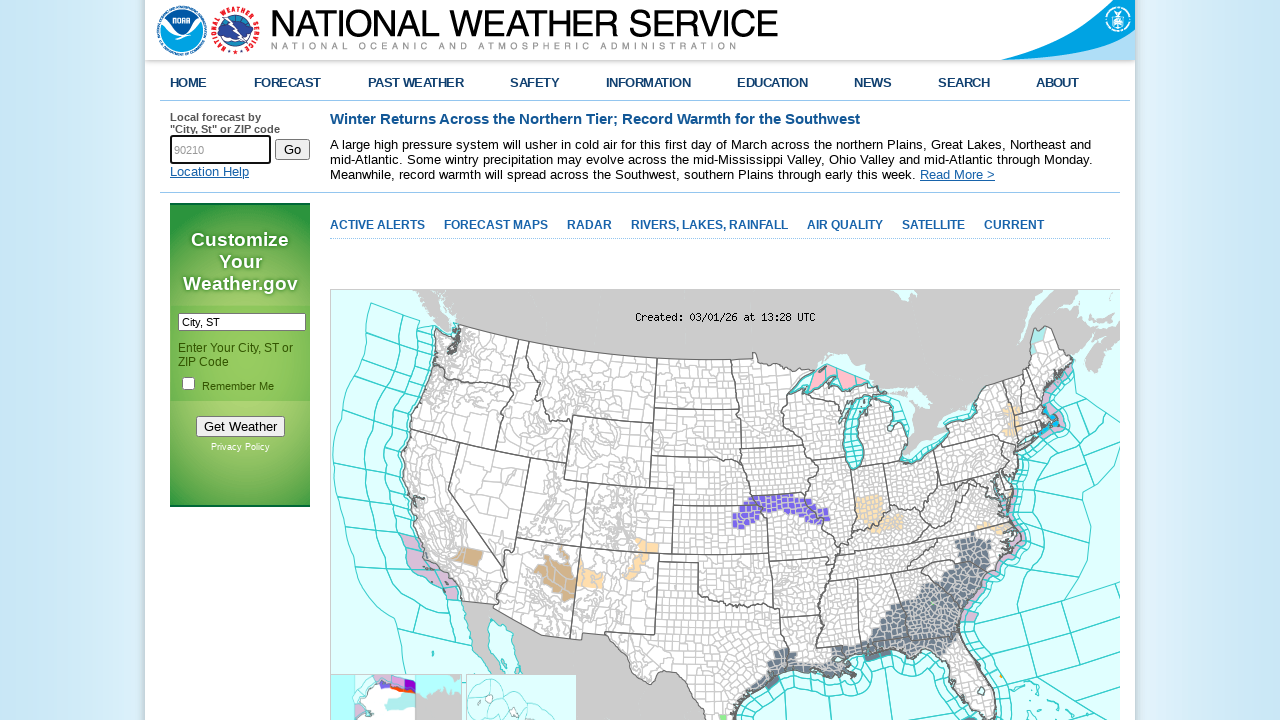

Clicked Go button to search for weather forecast at (292, 149) on input[name='btnSearch']
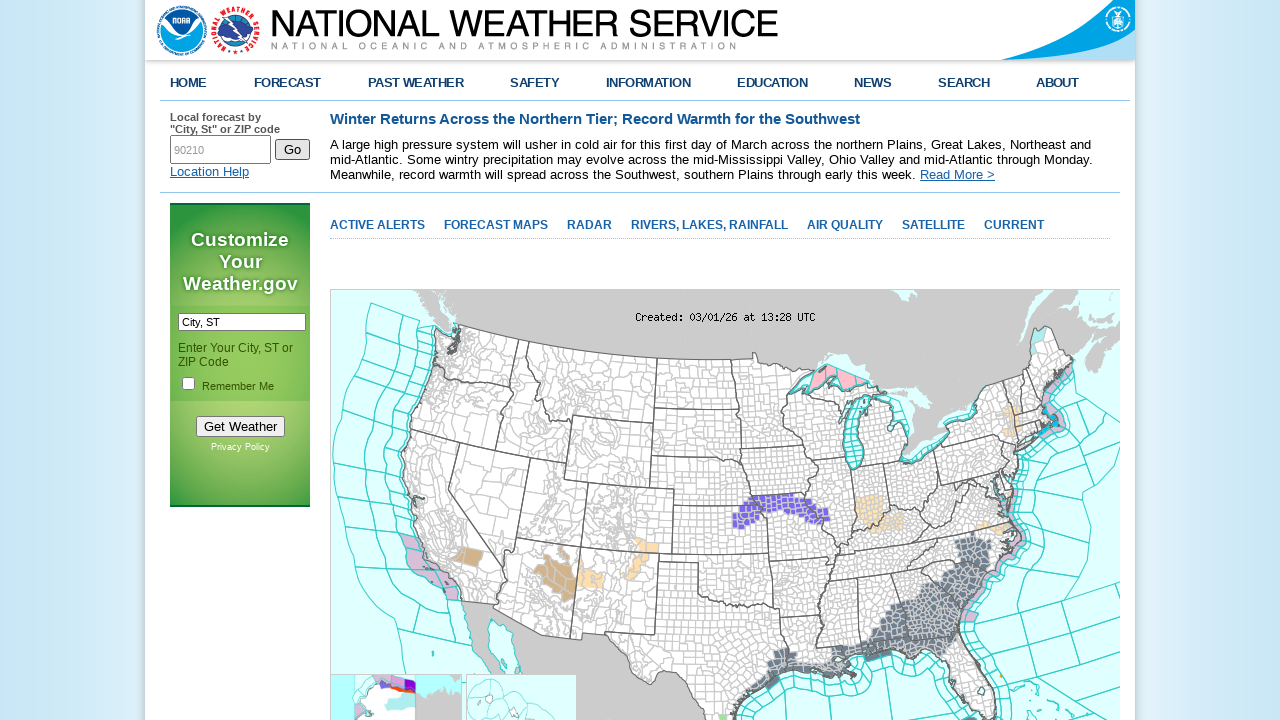

Weather forecast results page loaded
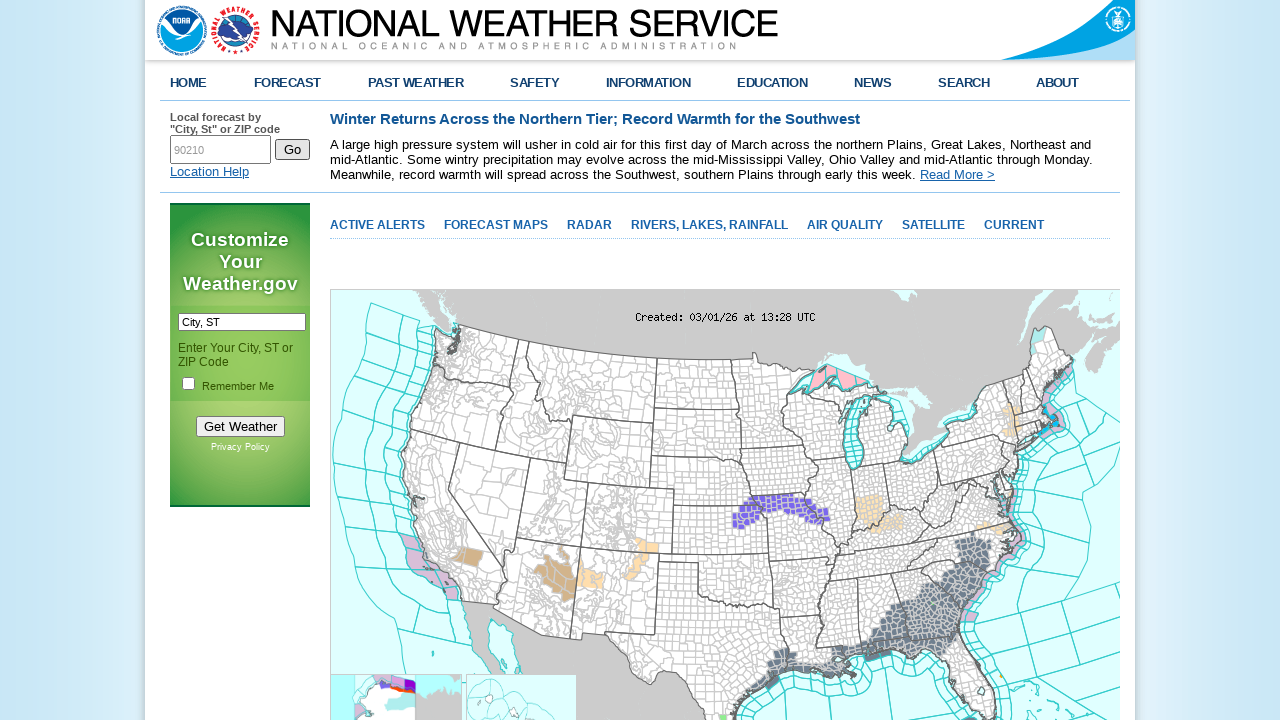

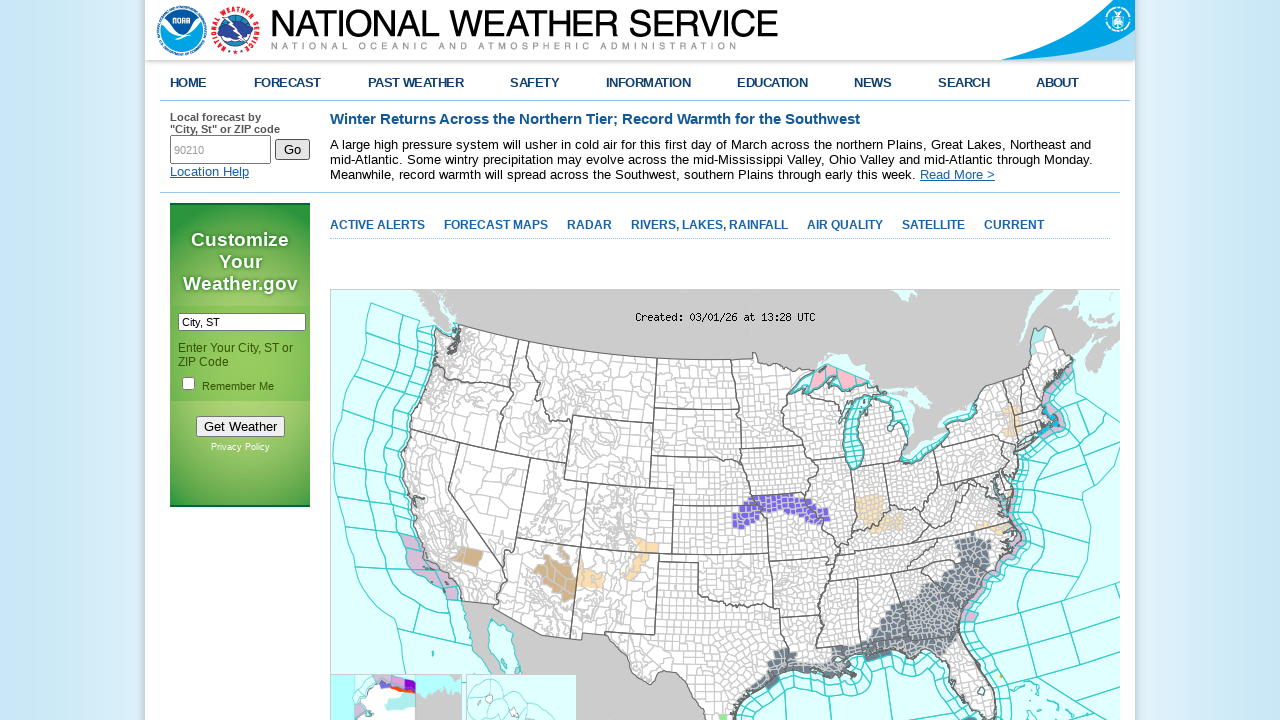